Tests infinite scroll functionality by scrolling to the last paragraph element on the page and verifying that additional paragraphs are loaded dynamically.

Starting URL: https://bonigarcia.dev/selenium-webdriver-java/infinite-scroll.html

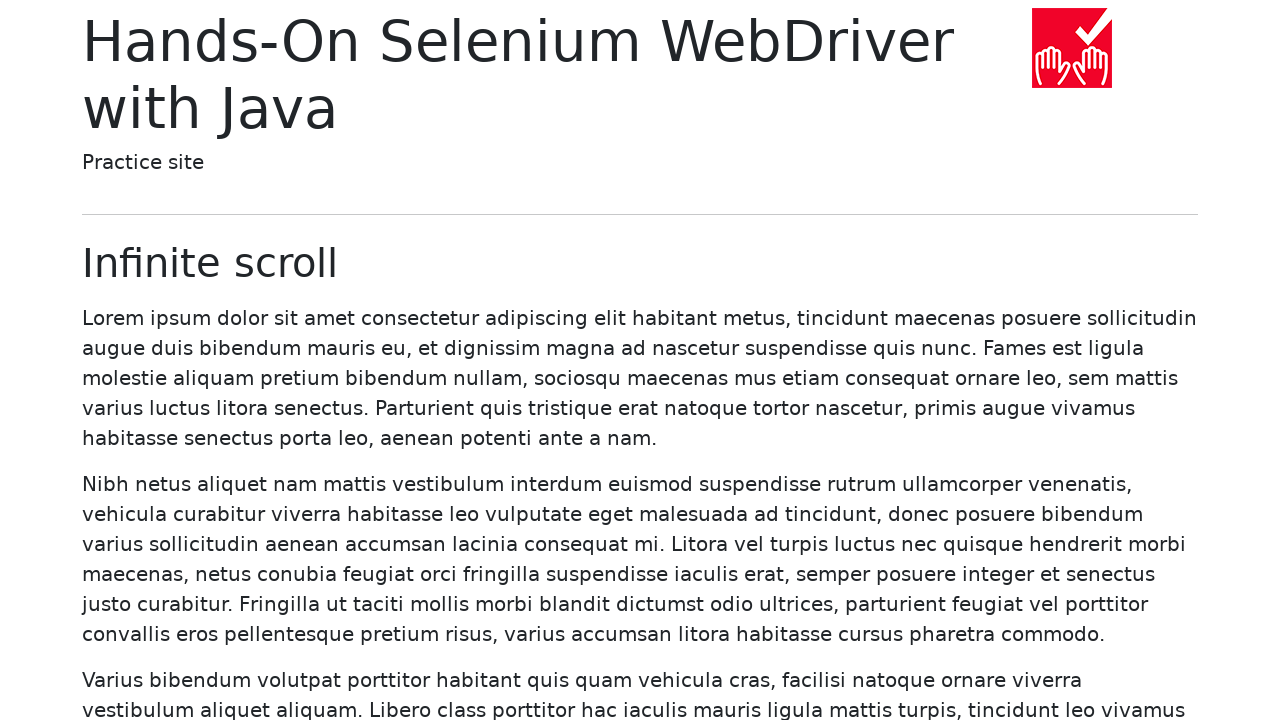

Waited for initial paragraphs to load
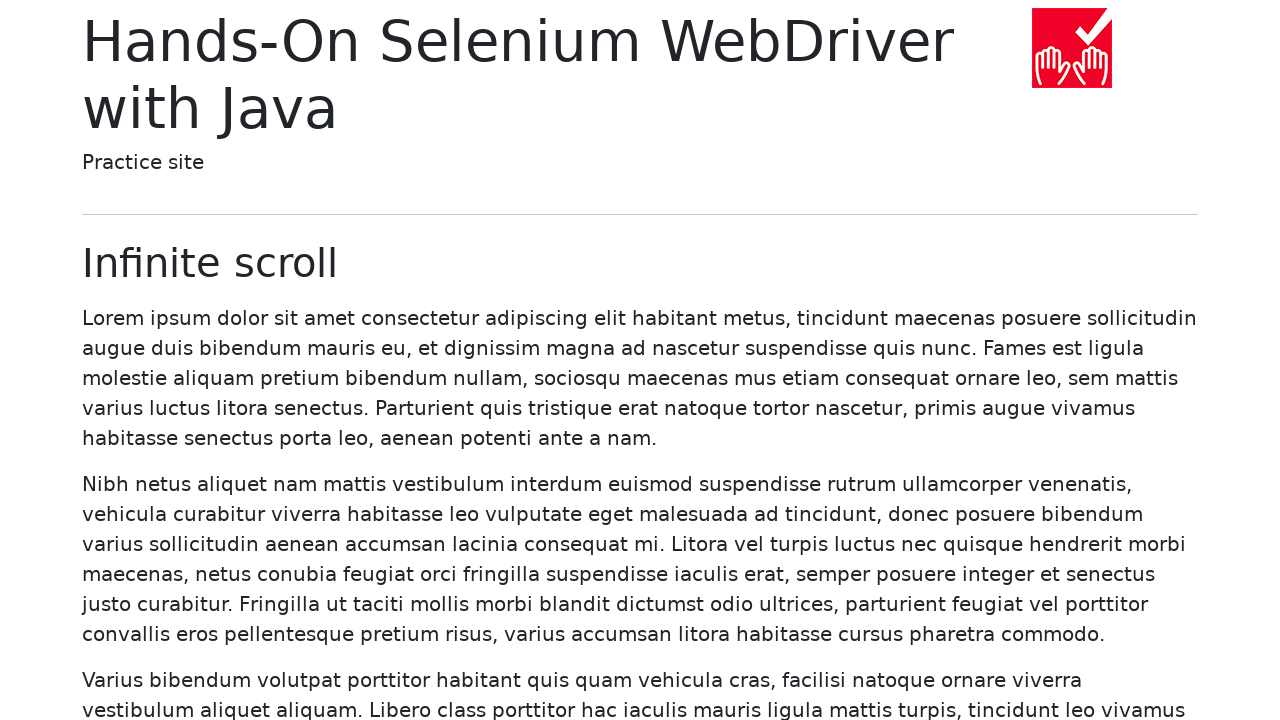

Retrieved initial paragraph count: 20 paragraphs
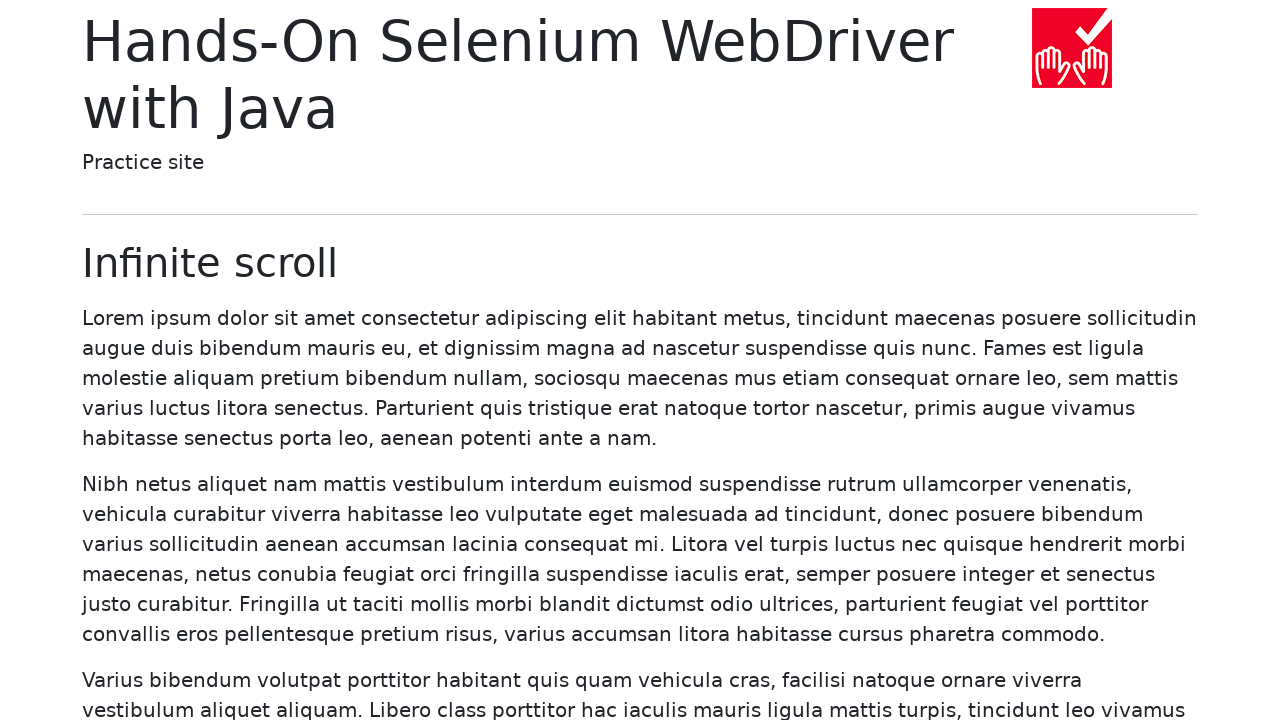

Scrolled the last paragraph (paragraph 20) into view to trigger infinite scroll
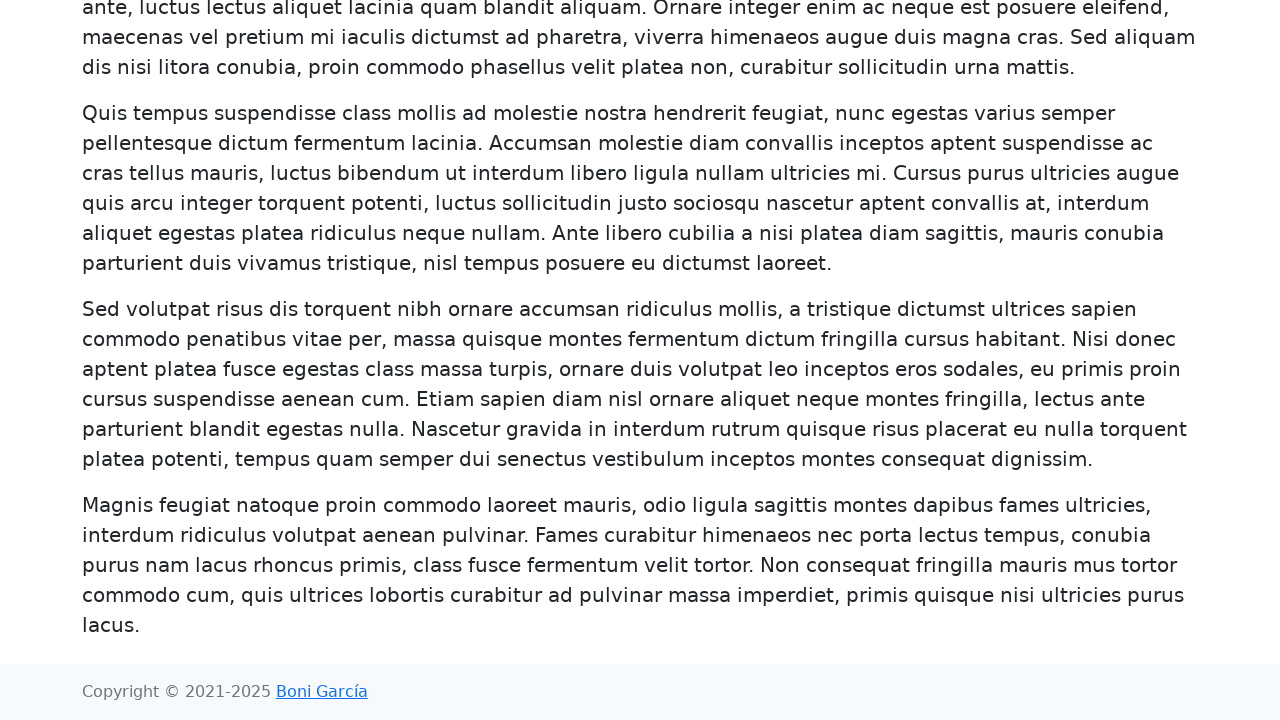

Waited for additional paragraphs to load dynamically (more than initial 20)
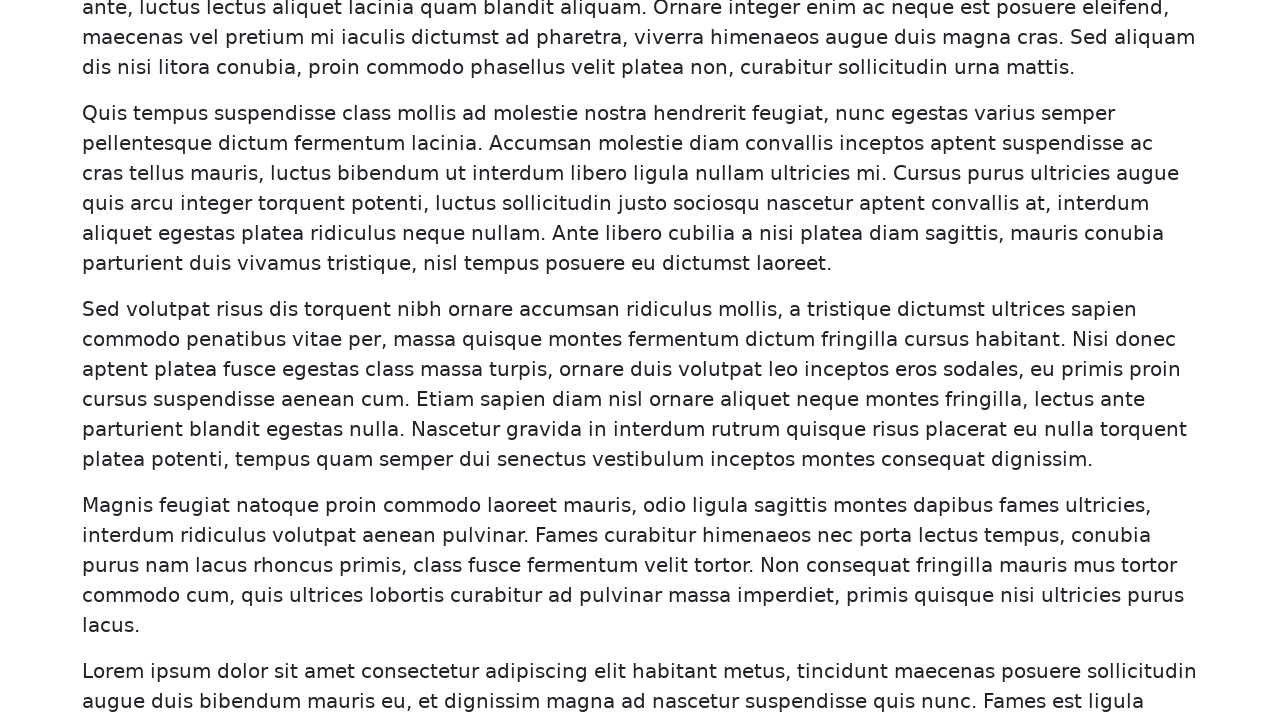

Verified infinite scroll: loaded 40 paragraphs (increased from 20)
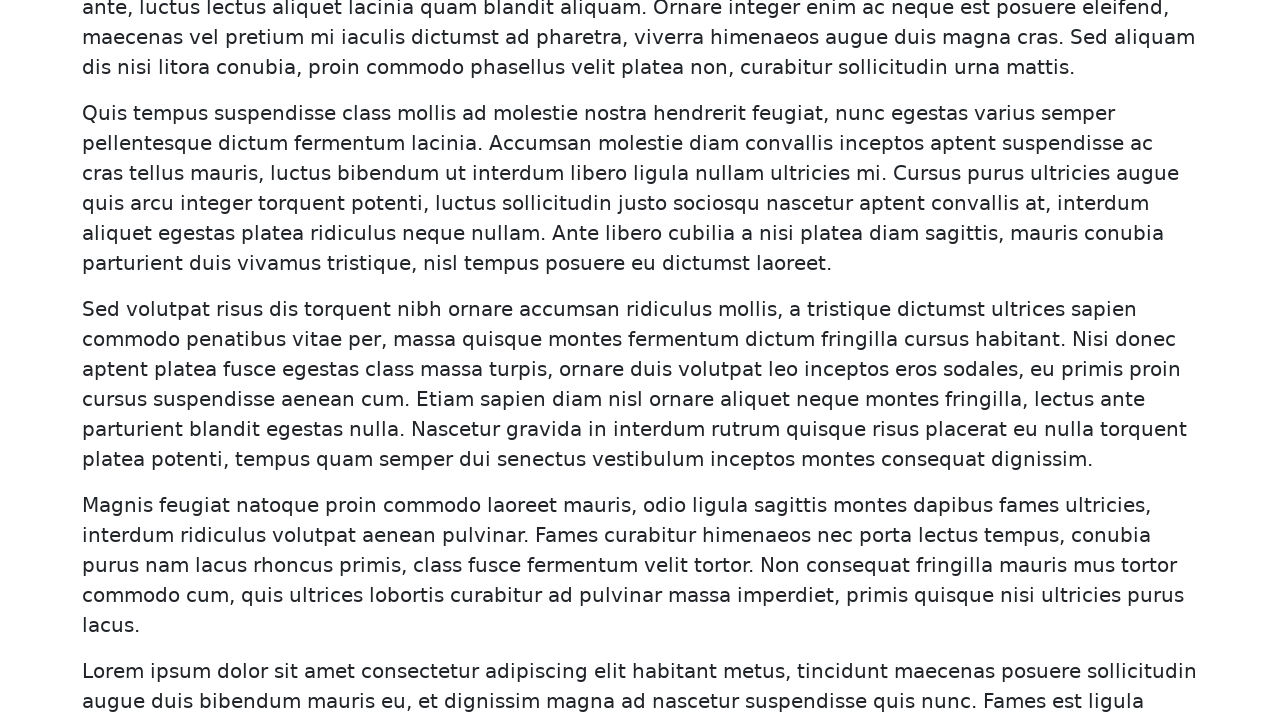

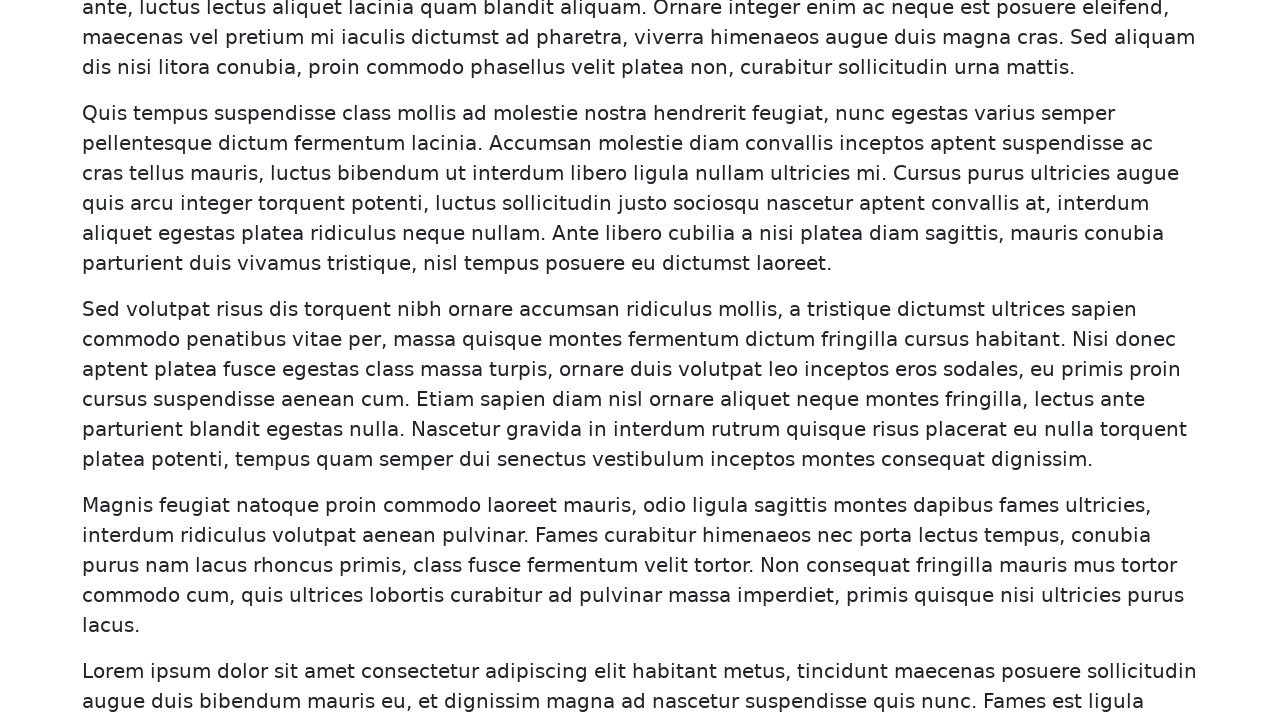